Tests registration form password validation by entering a password with less than required characters

Starting URL: http://automationbykrishna.com

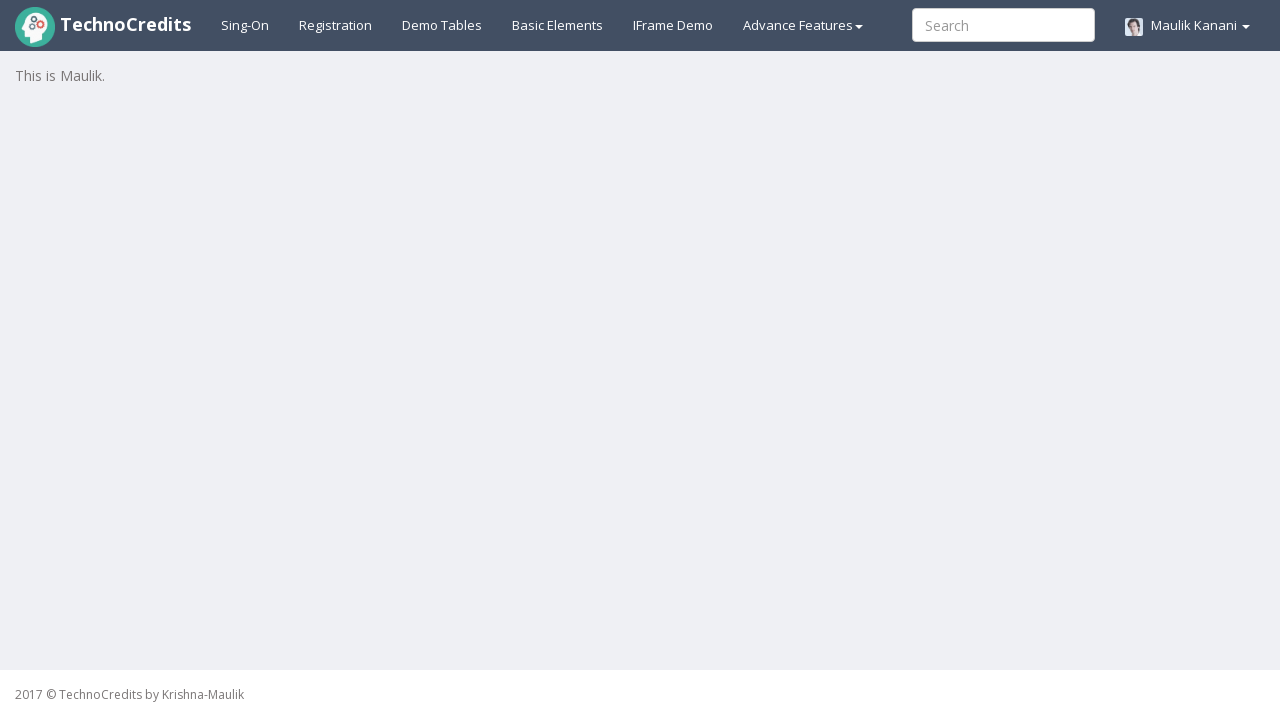

Clicked on Registration page link at (336, 25) on a#registration2
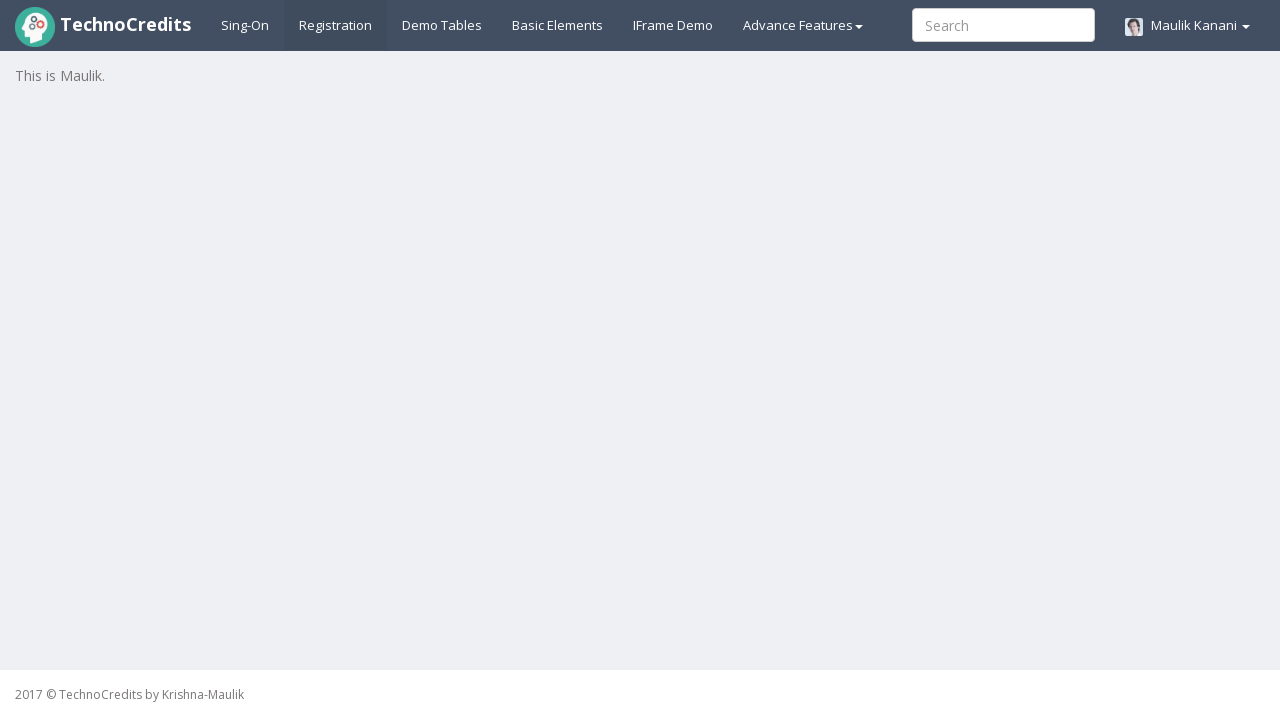

Registration form loaded and fullName input field is visible
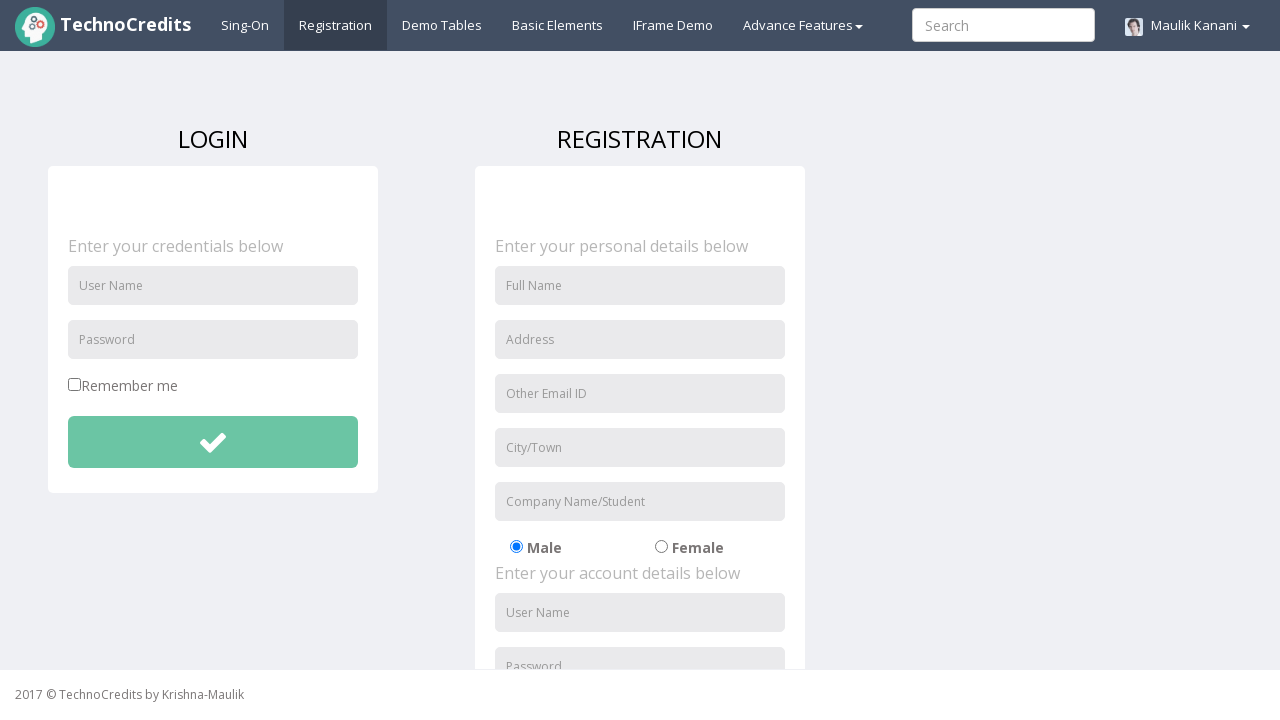

Filled fullName field with 'Lisa Martinez' on input#fullName
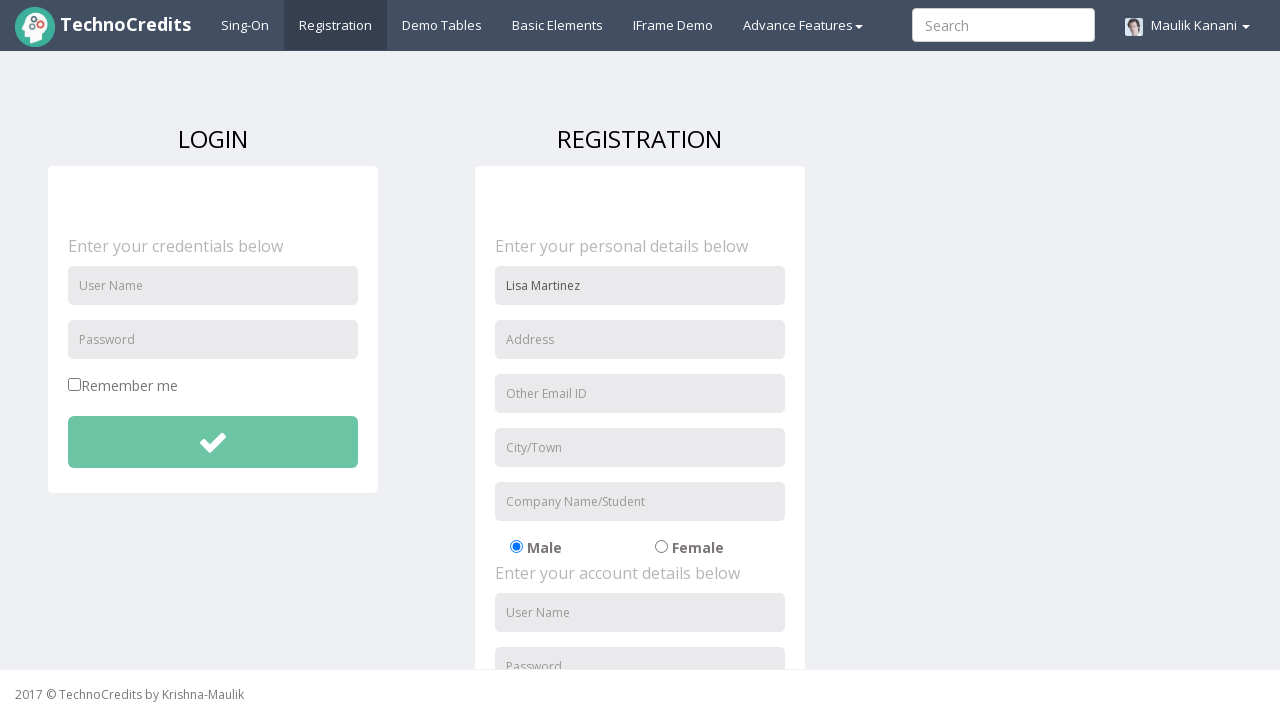

Filled address field with '999 Walnut Way' on input#address
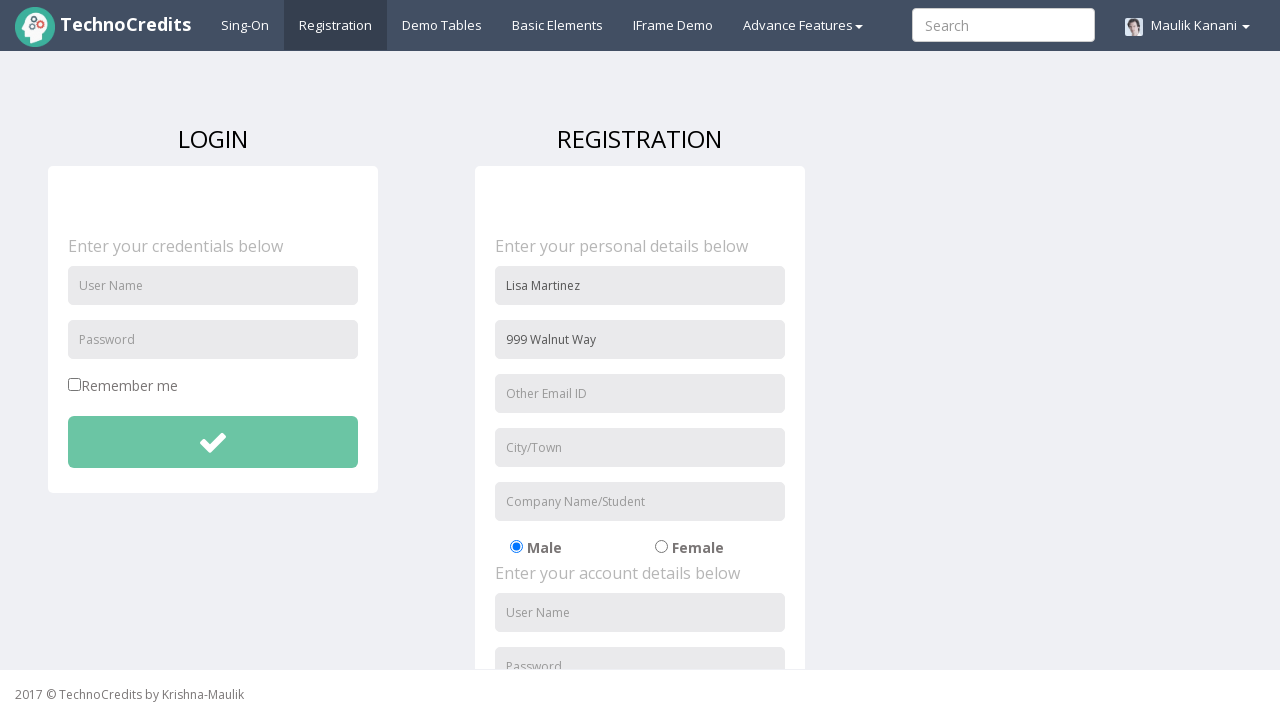

Filled email field with 'lisa.martinez@test.com' on input#useremail
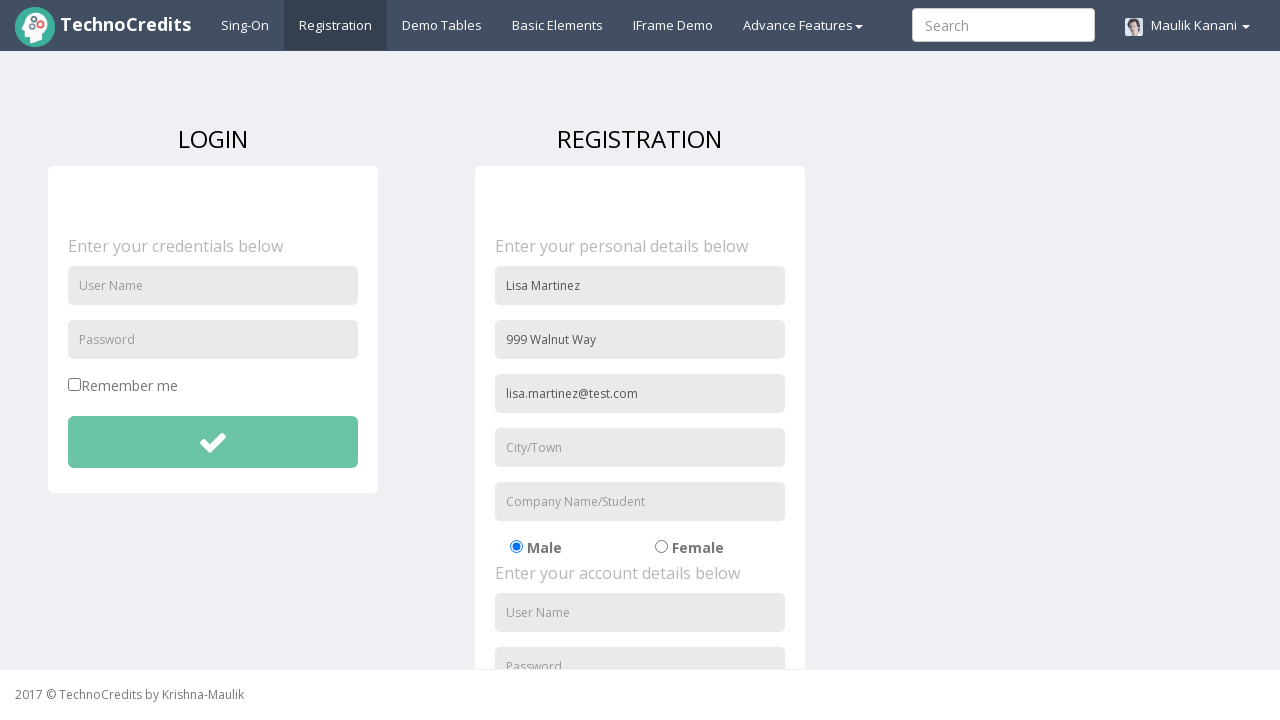

Filled city field with 'Phoenix' on input#usercity
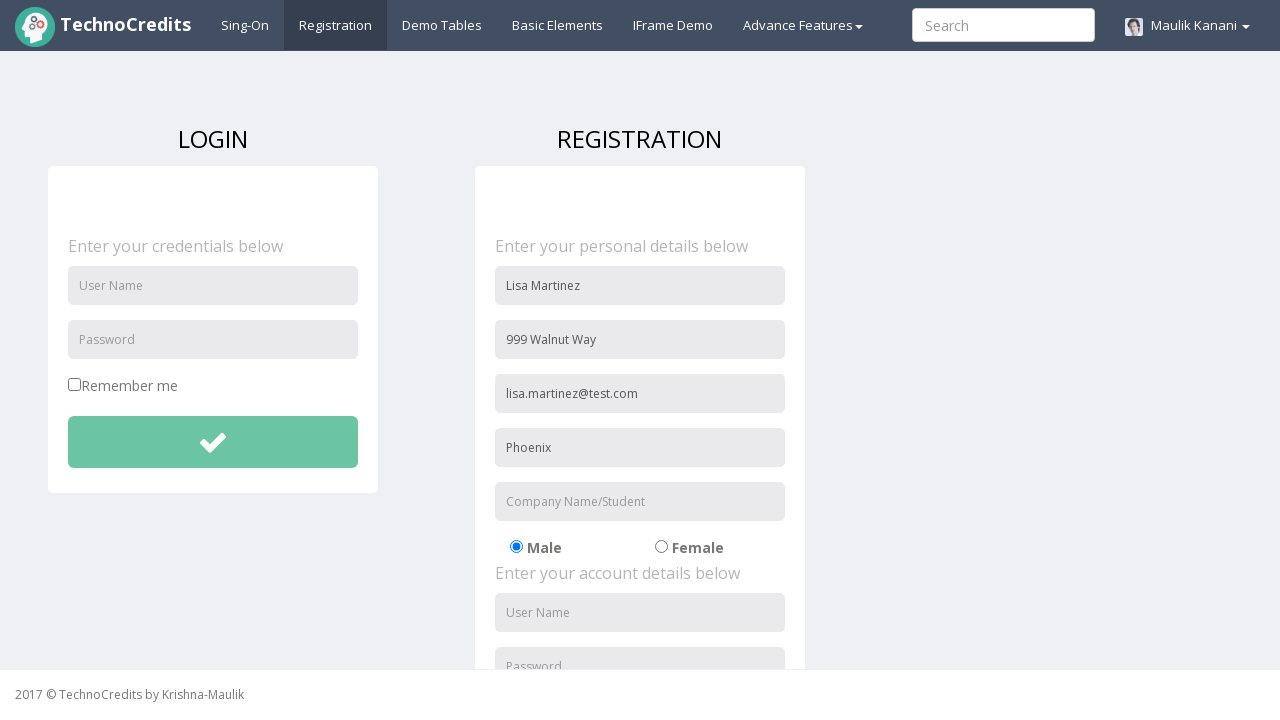

Filled organization field with 'StartUp LLC' on input#organization
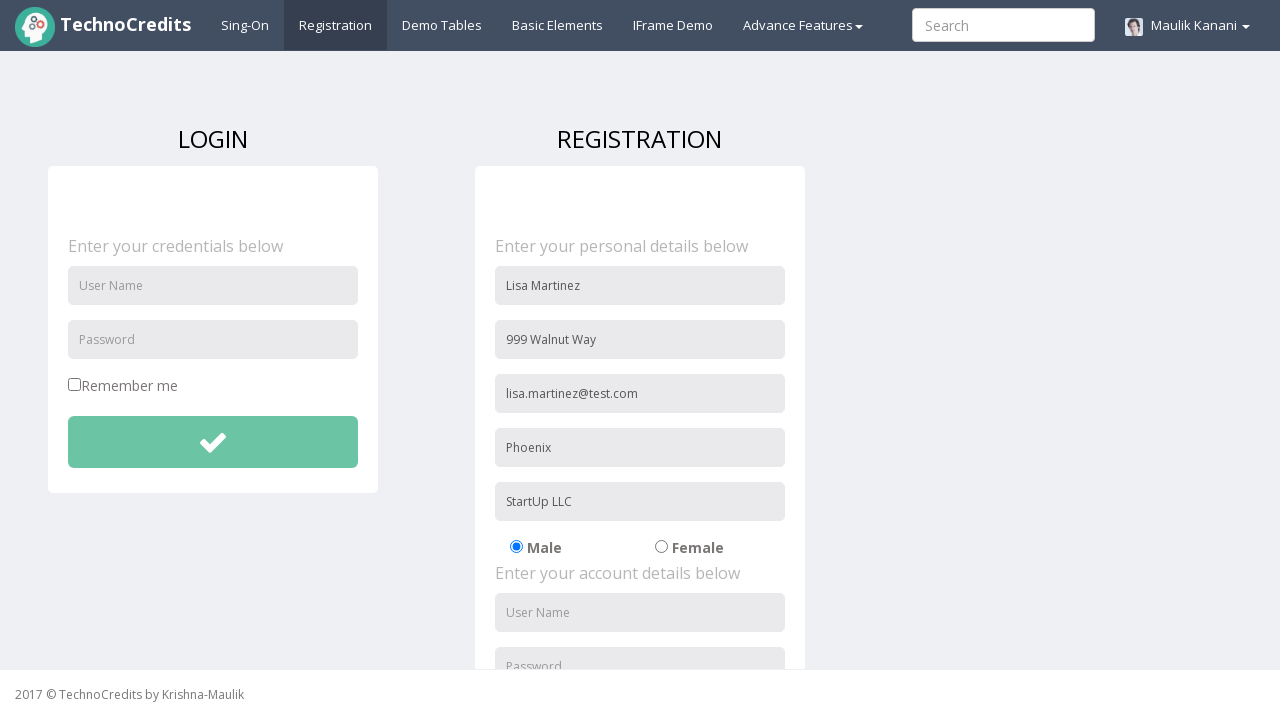

Filled username field with 'lmartinez' on input#usernameReg
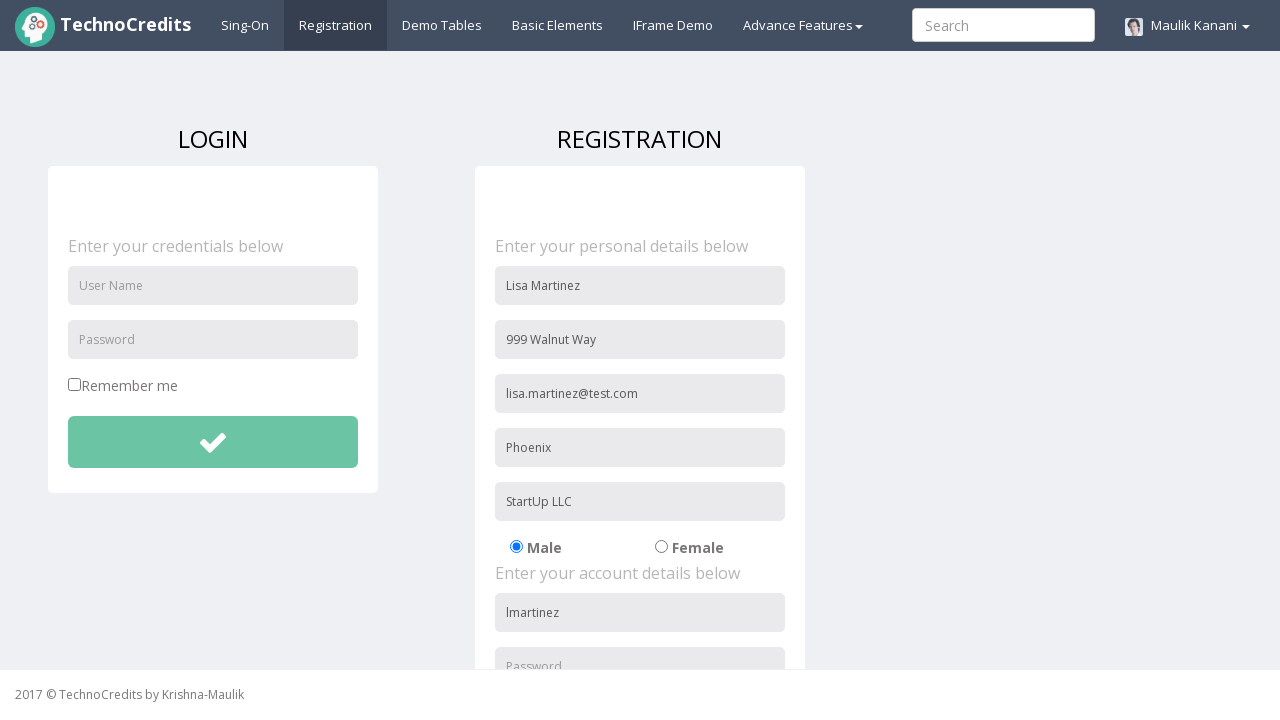

Filled password field with short password 'abc' (less than required characters) on input#passwordReg
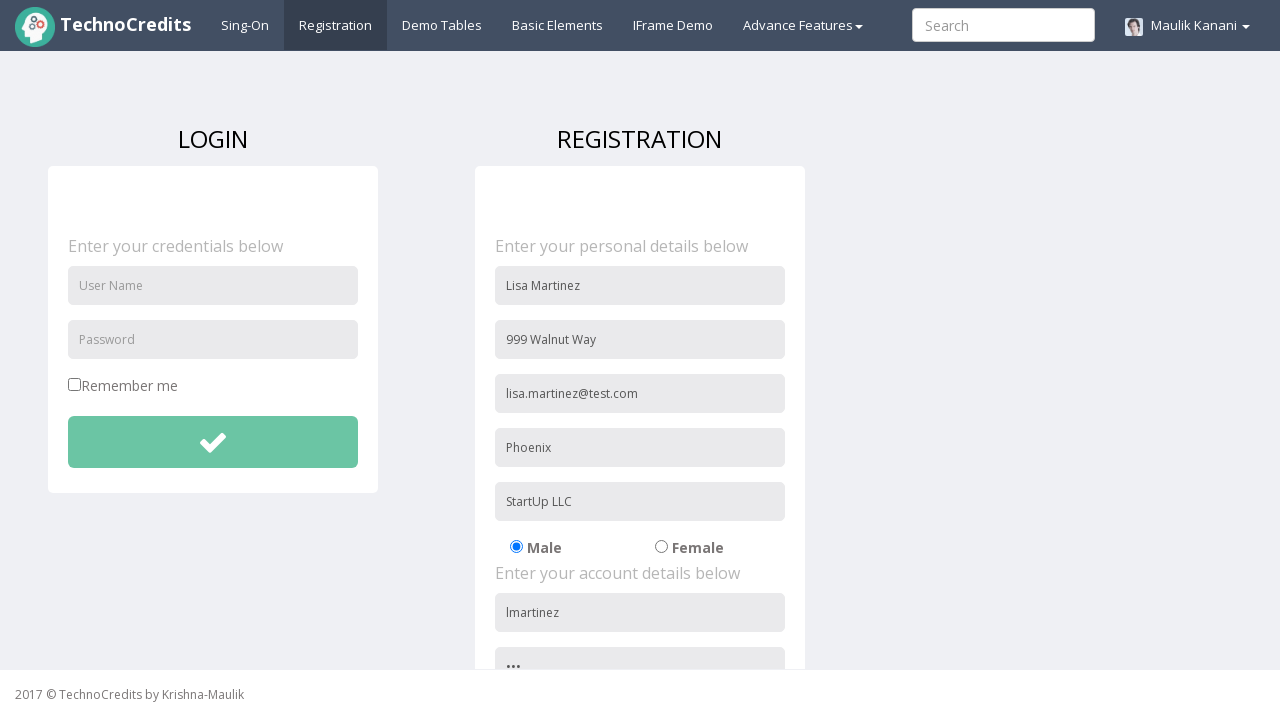

Clicked registration submit button at (640, 494) on button#btnsubmitsignUp
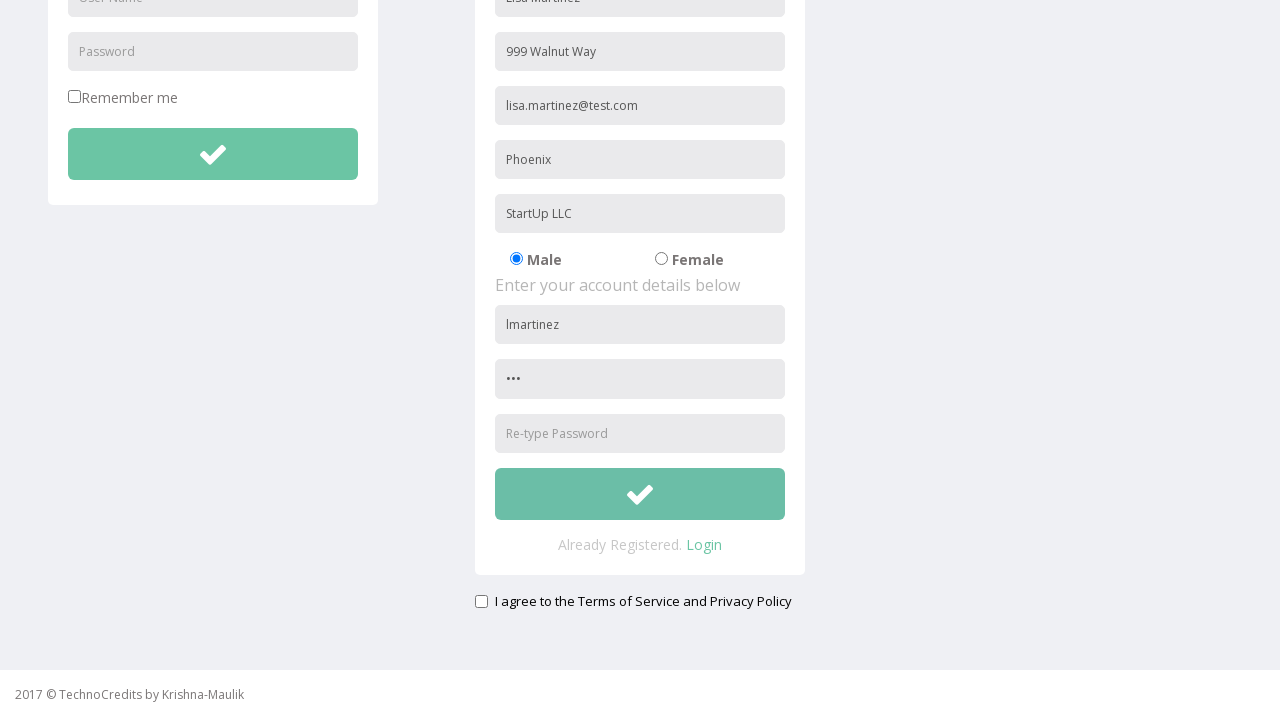

Alert dialog accepted - password validation error message confirmed
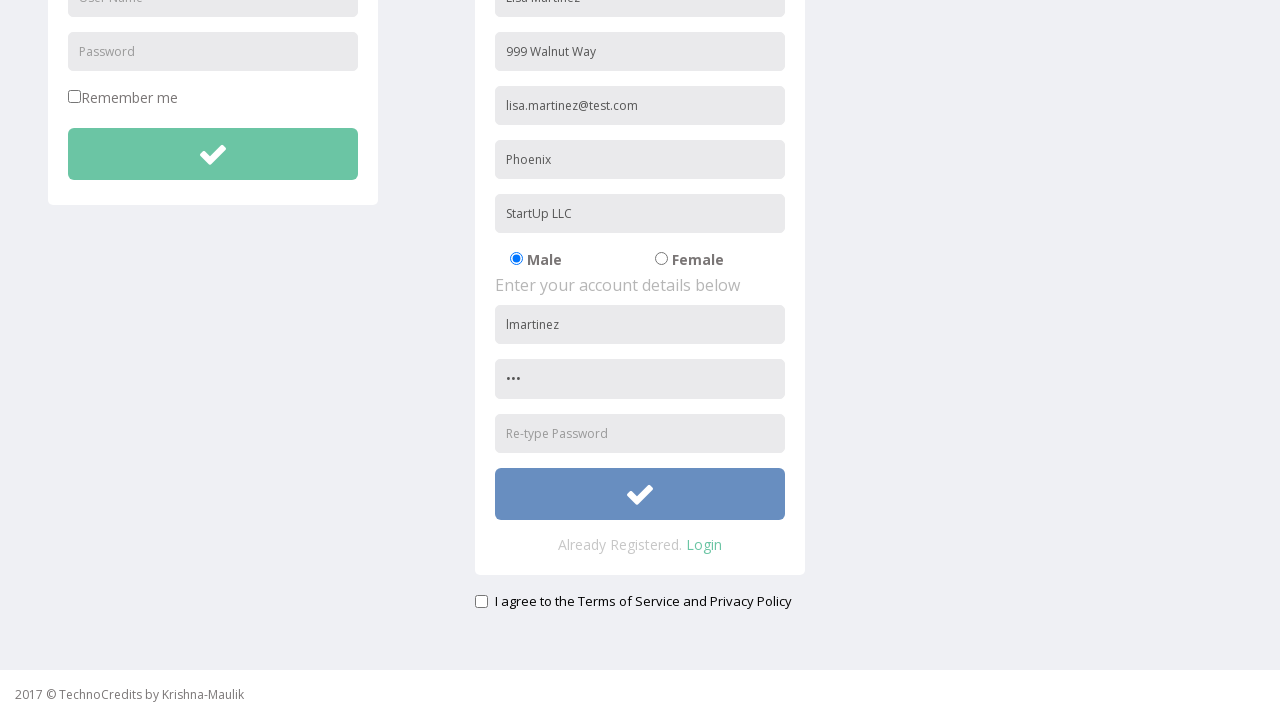

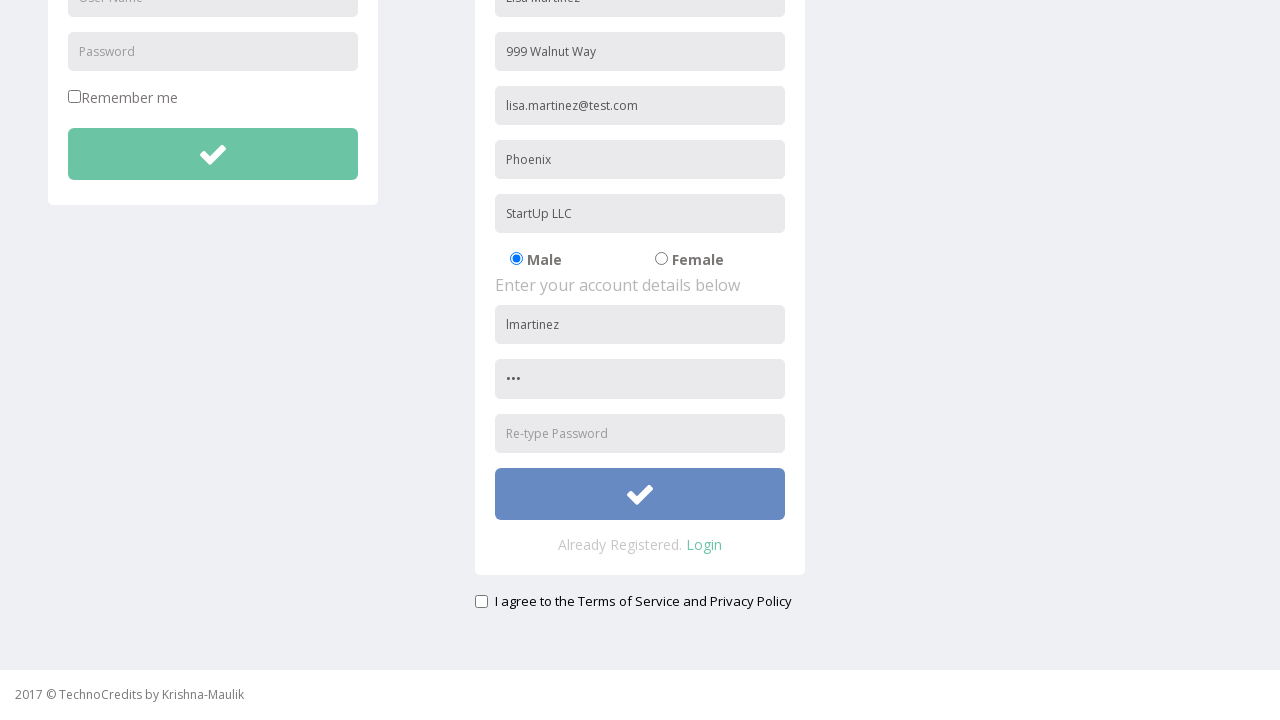